Tests that the input field is cleared after adding a todo item.

Starting URL: https://demo.playwright.dev/todomvc/#/

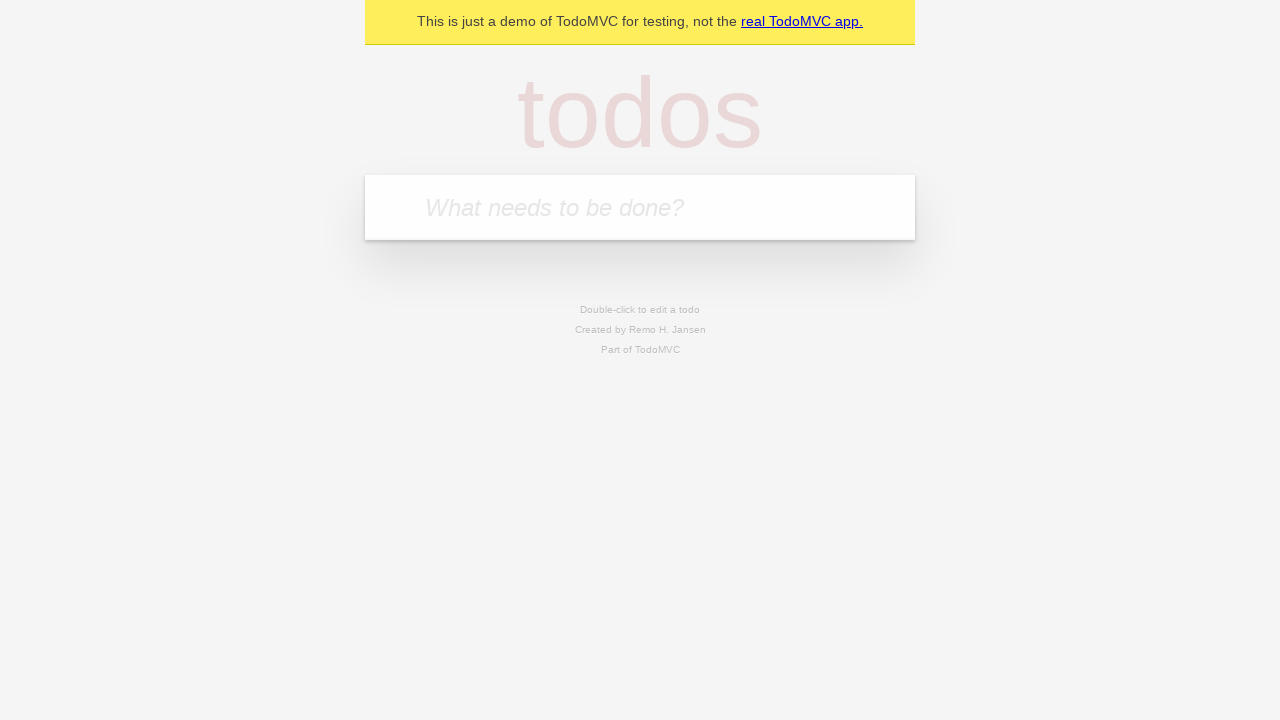

Filled input field with 'buy some cheese' on internal:attr=[placeholder="What needs to be done?"i]
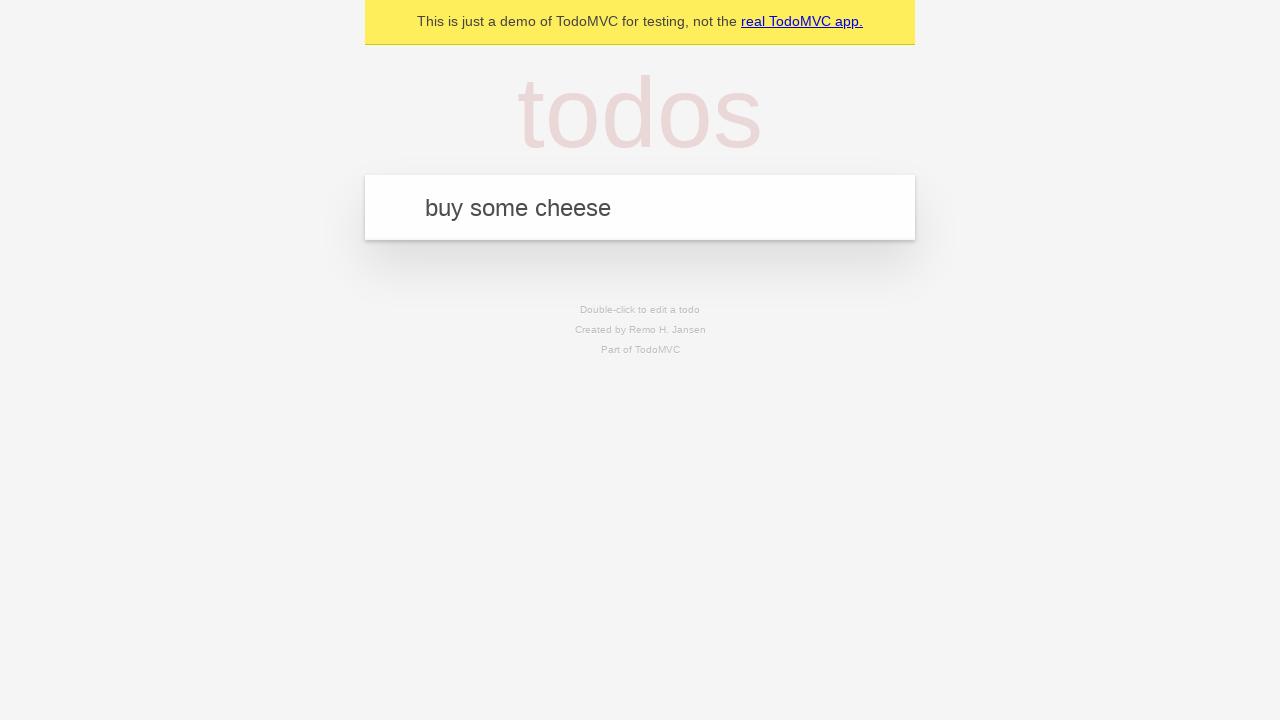

Pressed Enter to add todo item on internal:attr=[placeholder="What needs to be done?"i]
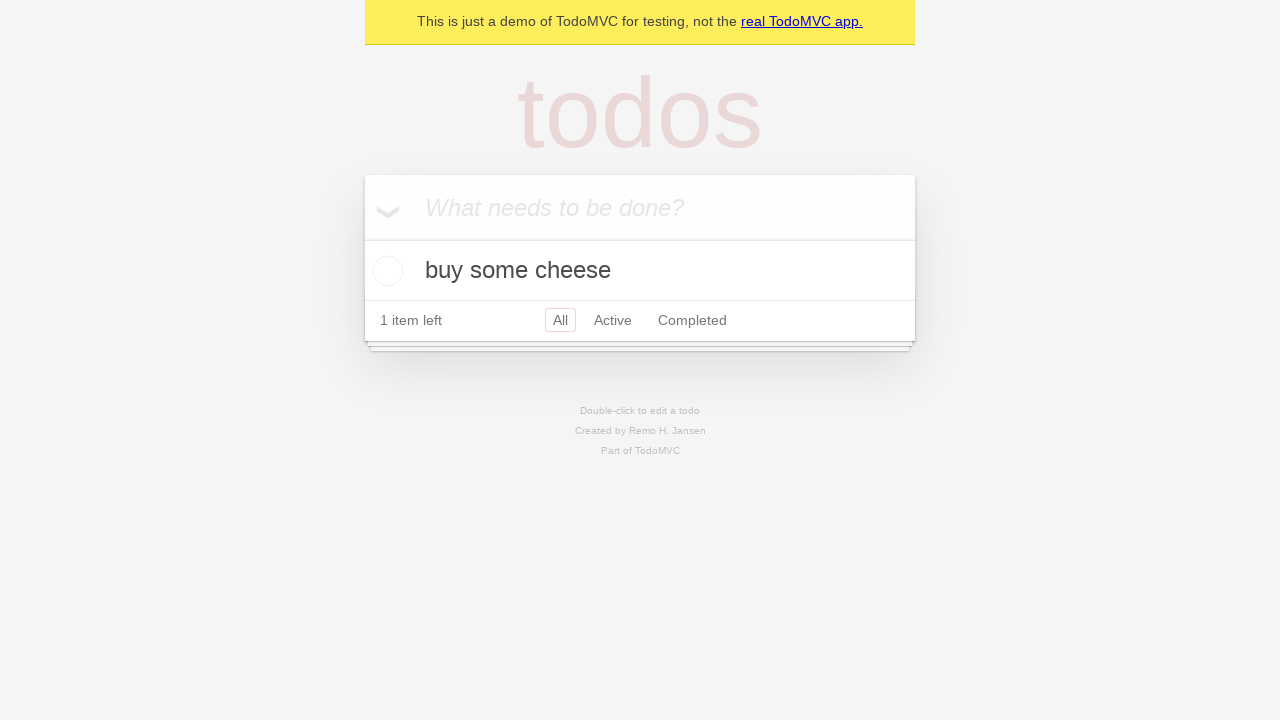

Todo item appeared in the list
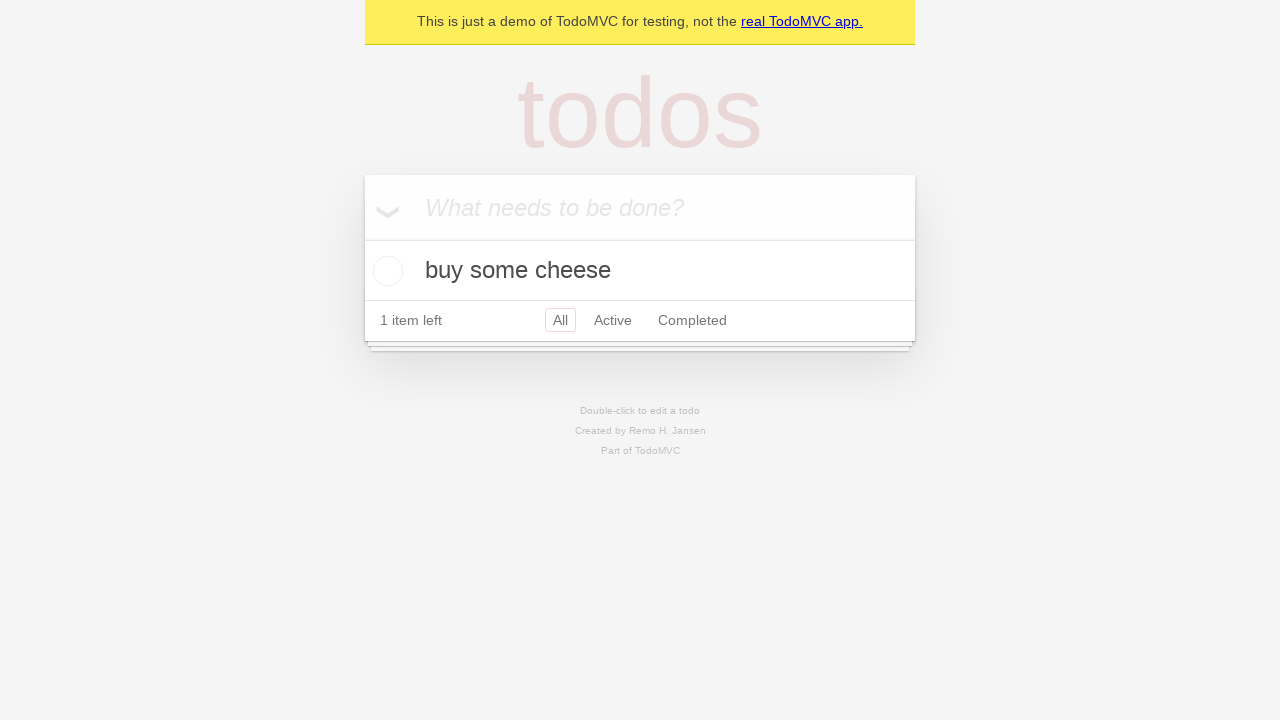

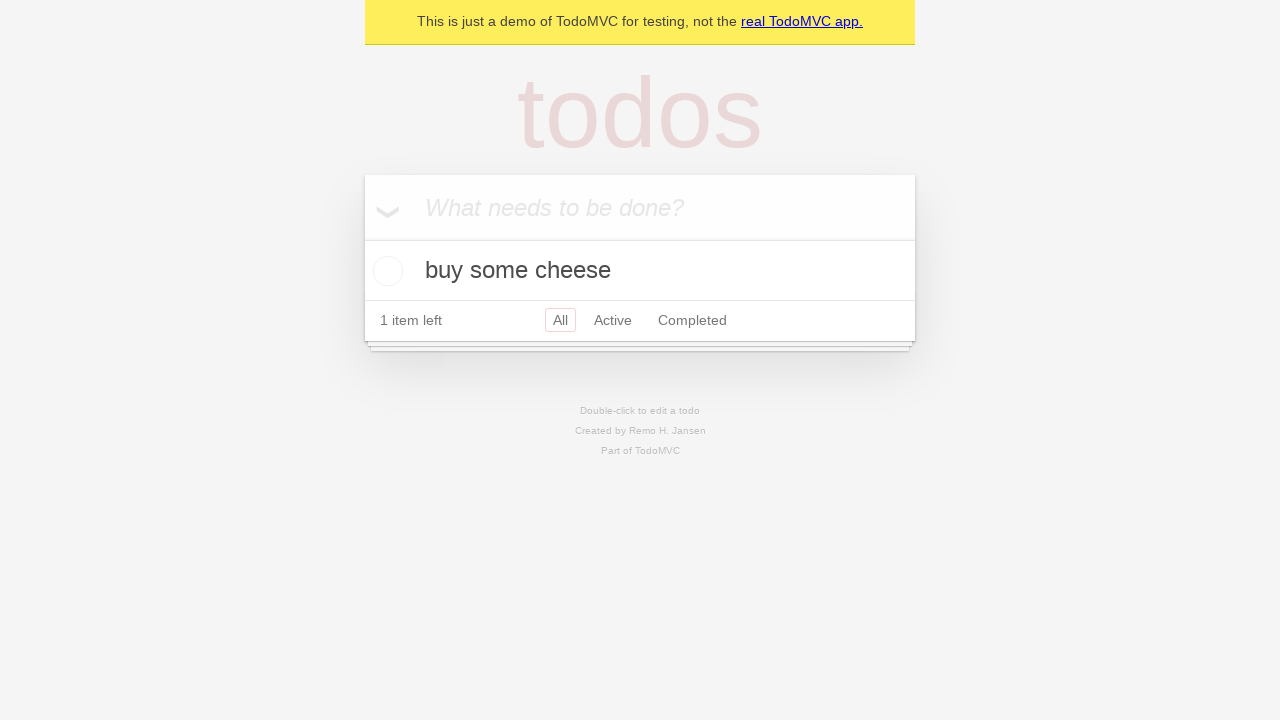